Tests that when only the password field is left blank, an error message "Epic sadface: Password is required" is displayed

Starting URL: https://www.saucedemo.com/

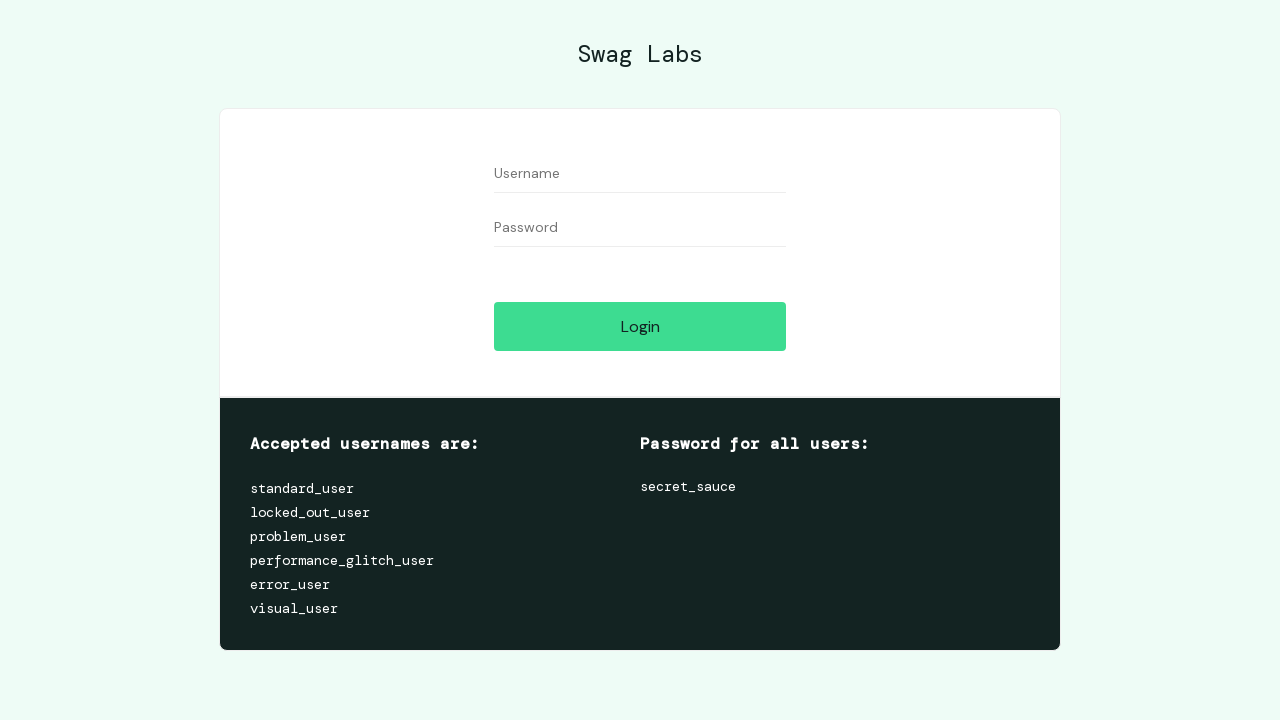

Filled username field with 'locked_out_user' on #user-name
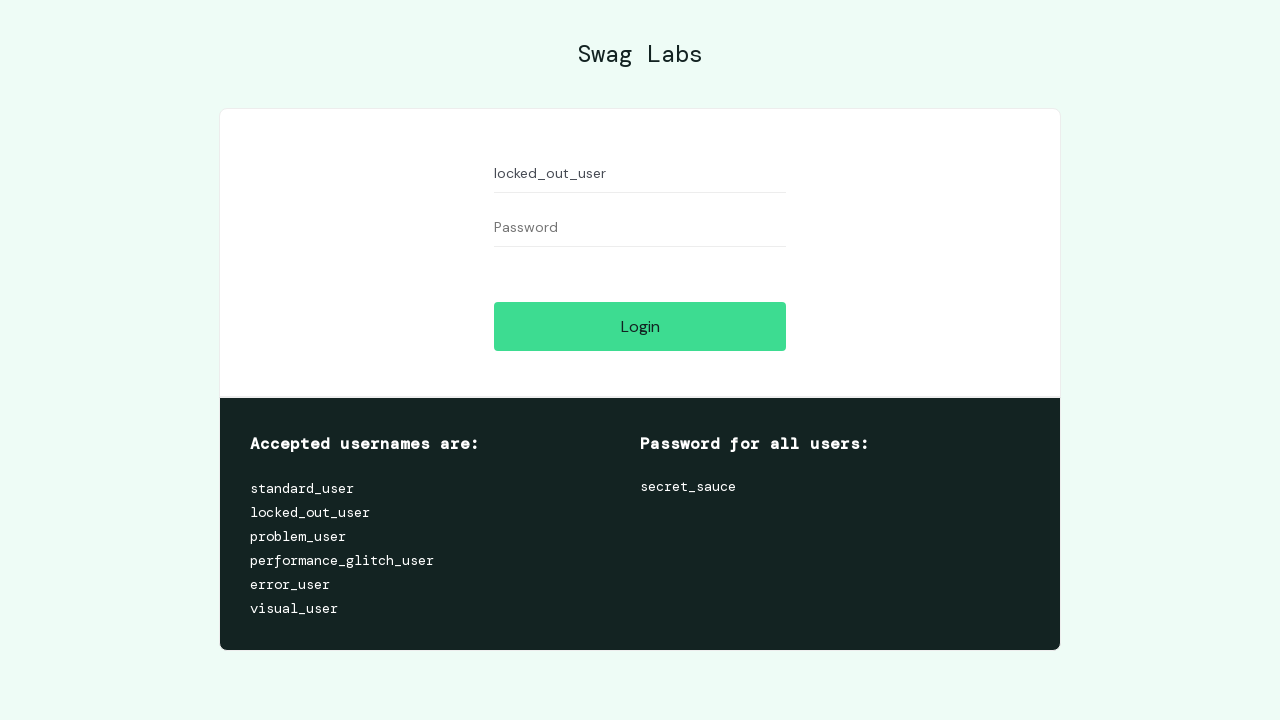

Left password field blank on #password
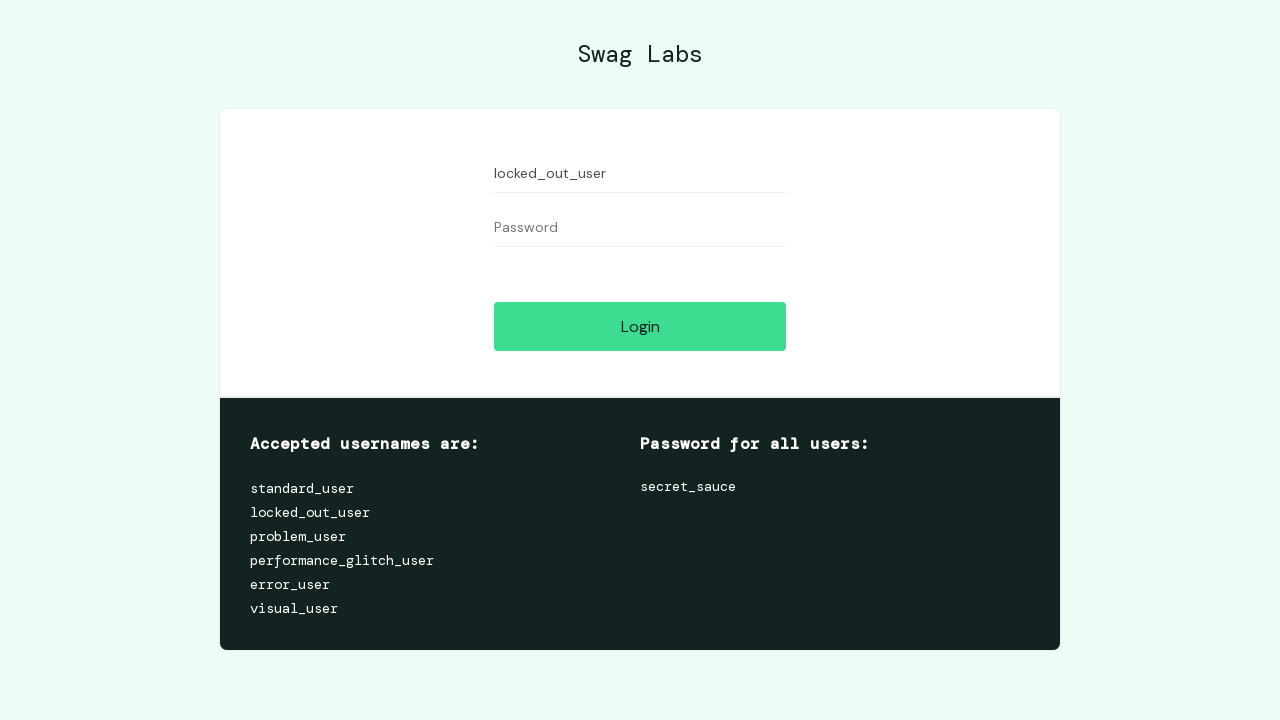

Clicked login button at (640, 326) on #login-button
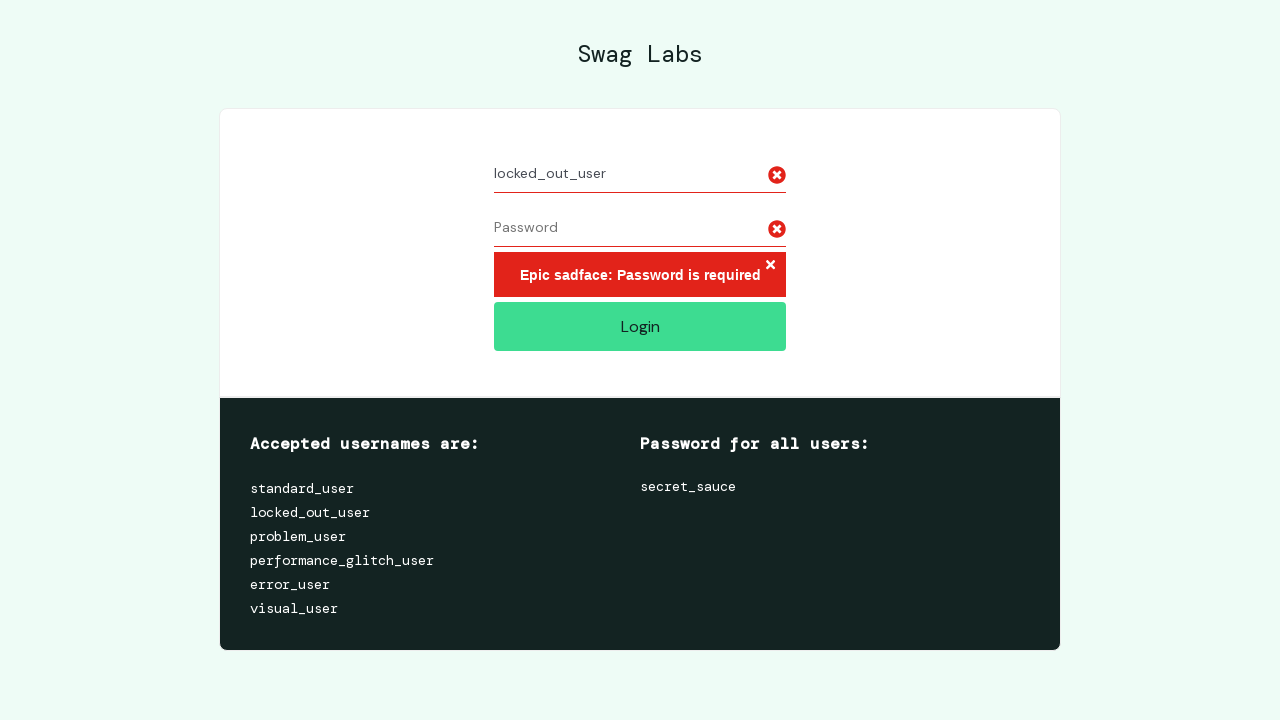

Error message 'Epic sadface: Password is required' is displayed
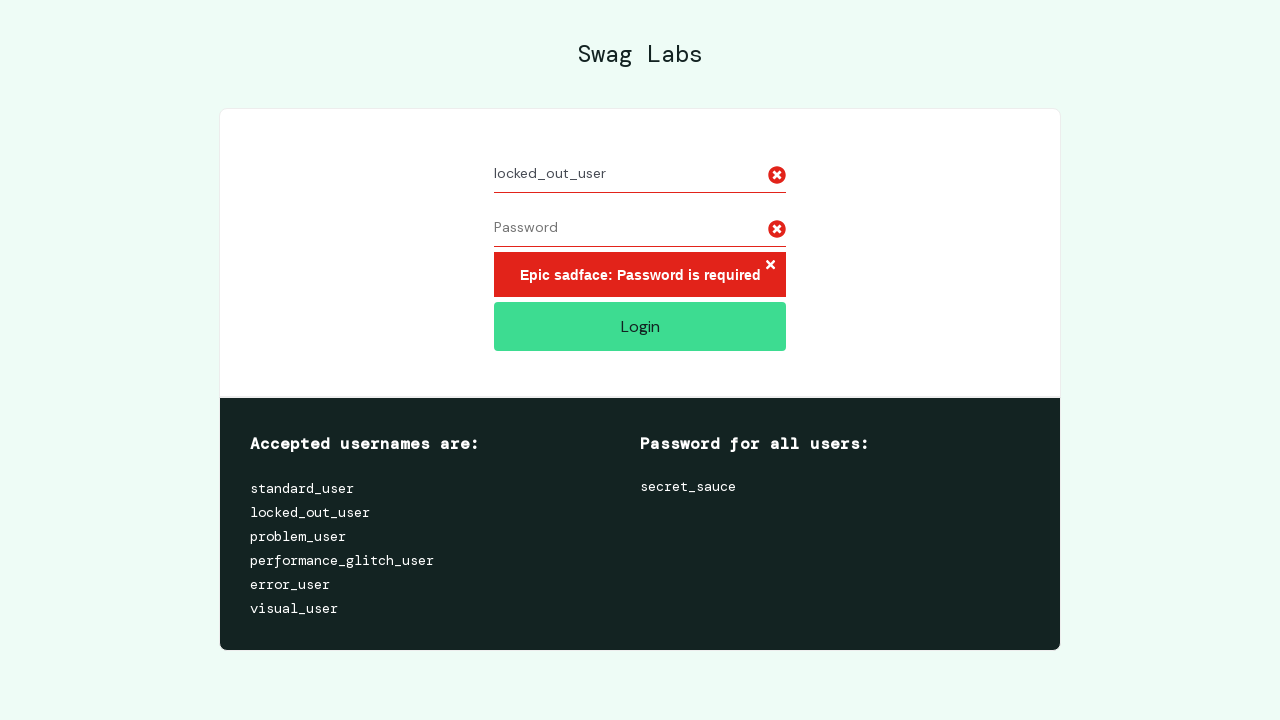

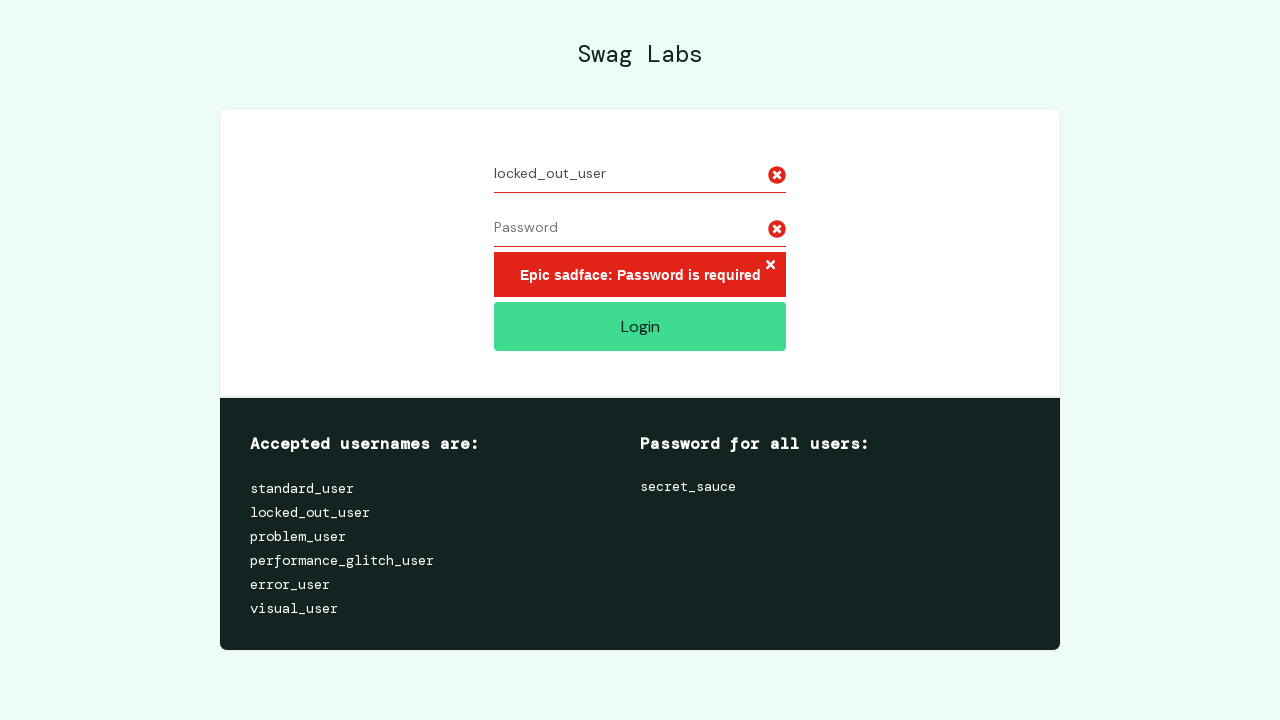